Tests a prompt alert by clicking a button, entering text into the prompt, and accepting it

Starting URL: https://letcode.in/alert

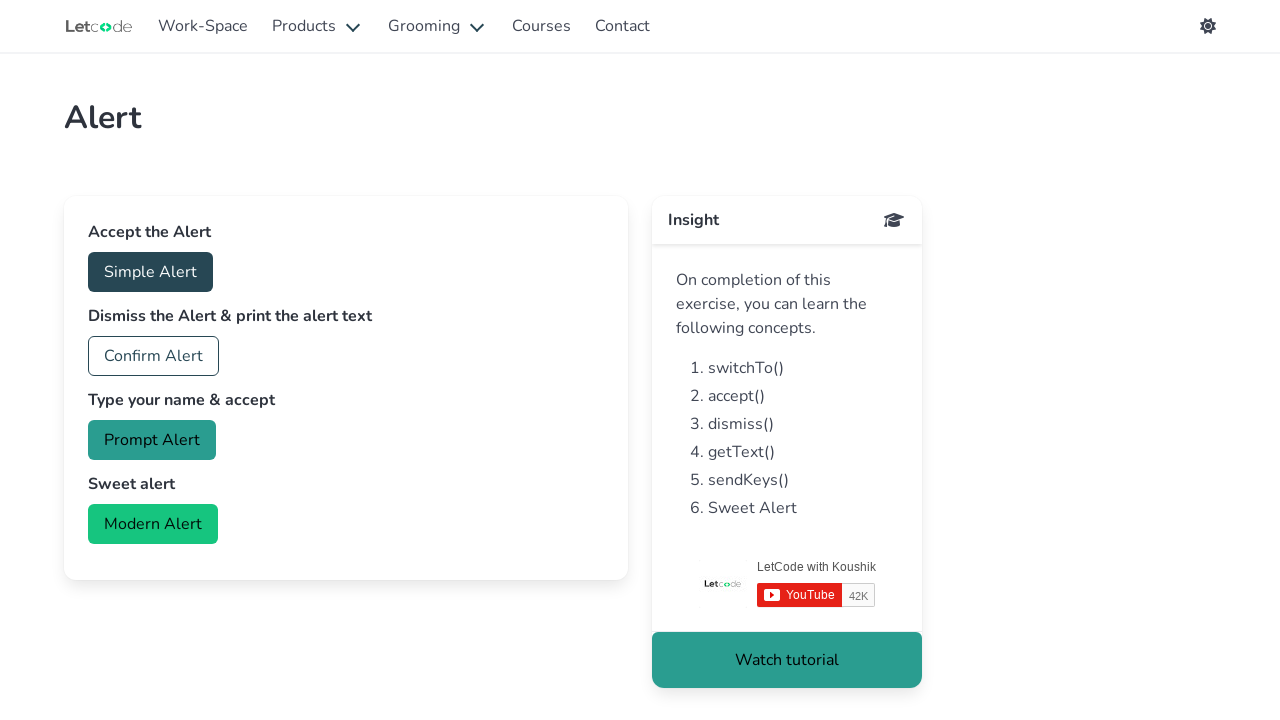

Set up dialog handler to accept prompt with text 'Koushik'
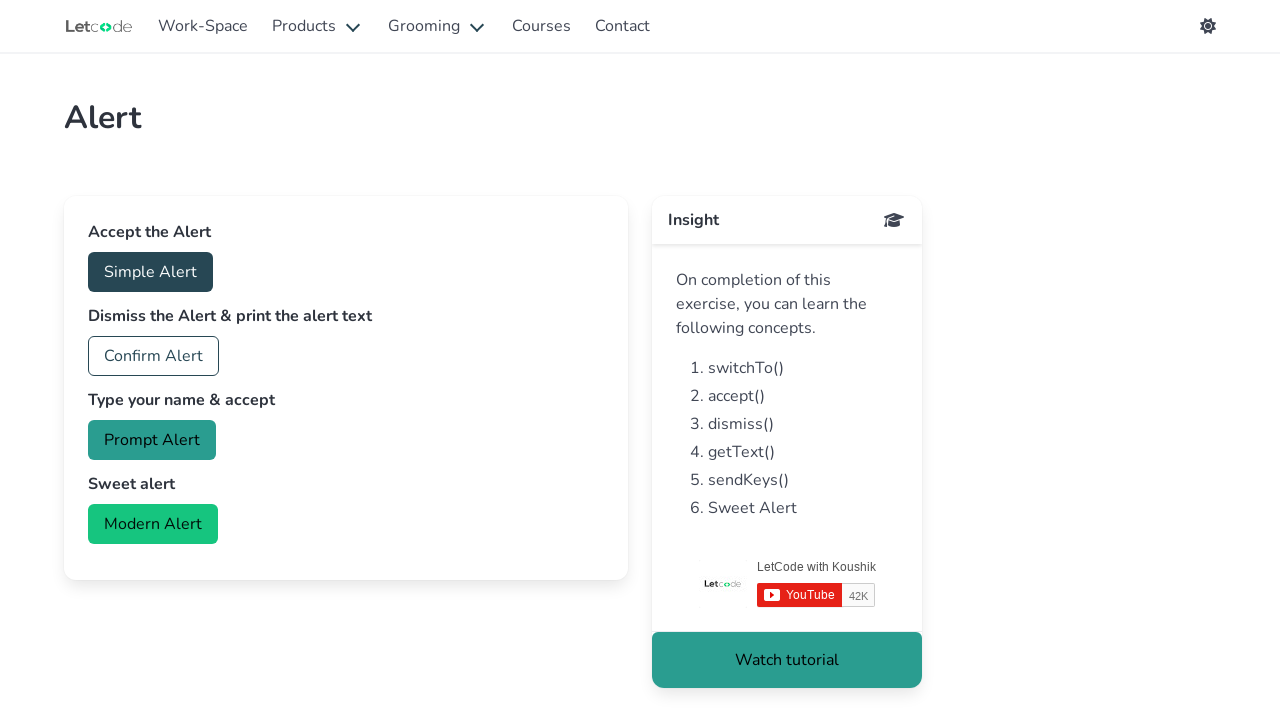

Clicked prompt alert button at (152, 440) on #prompt
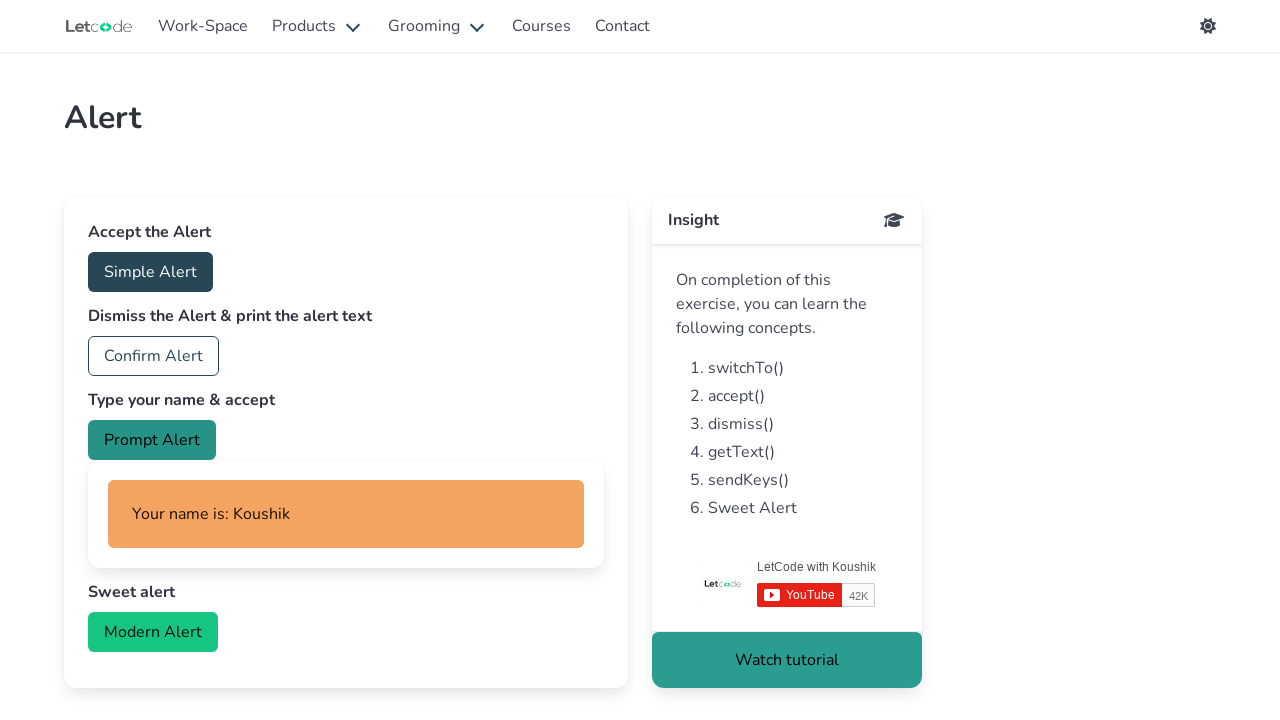

Waited for prompt alert to be processed
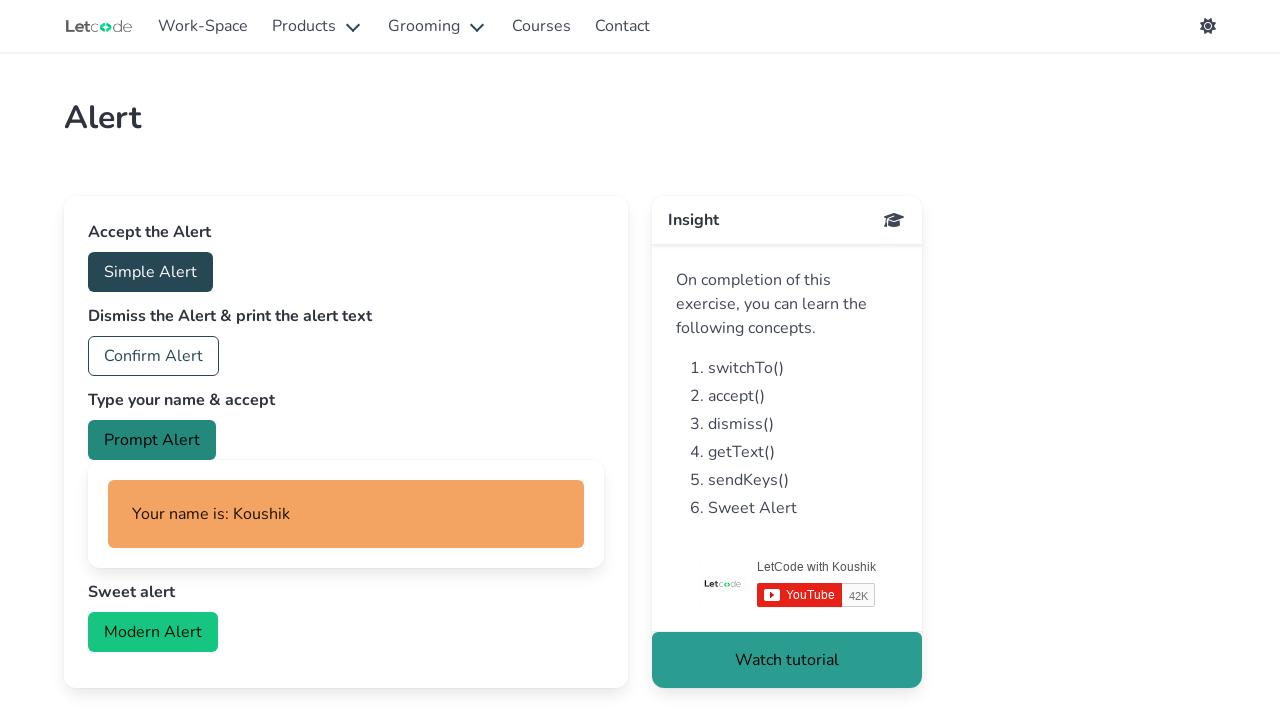

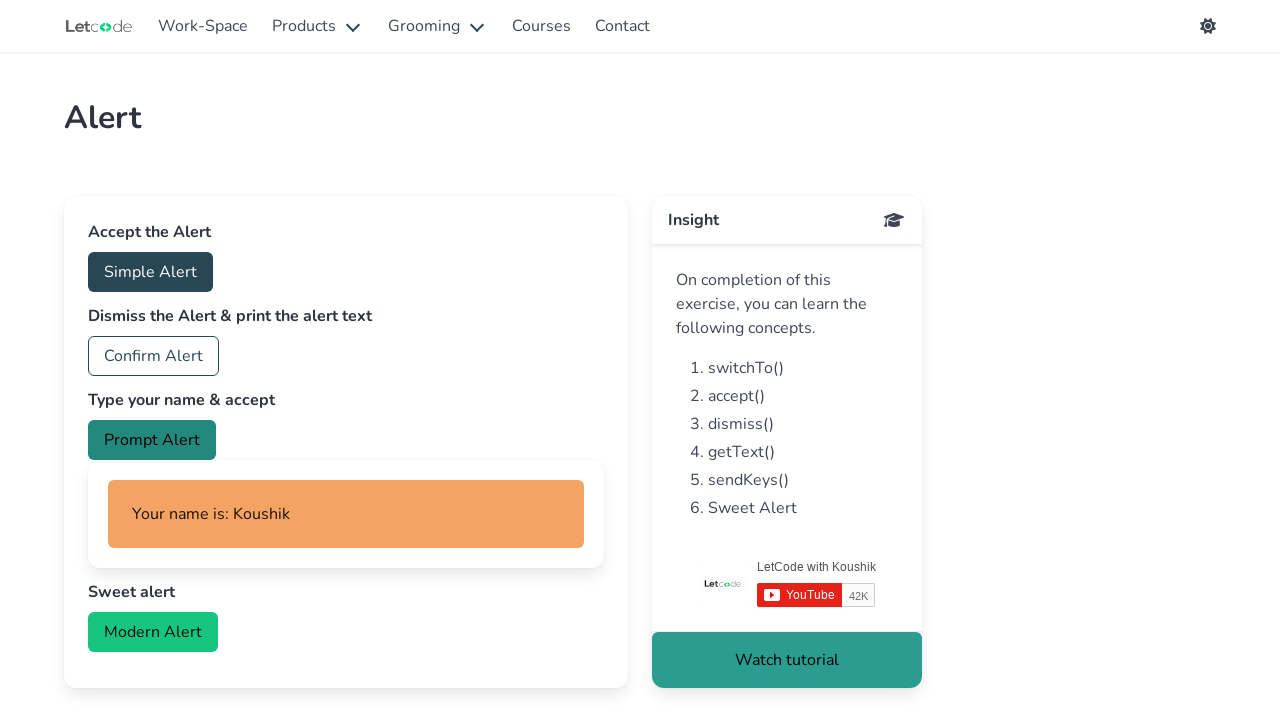